Tests the Desmos scientific calculator by clicking number buttons and an operation button to perform a simple addition (1 + 2)

Starting URL: https://www.desmos.com/scientific

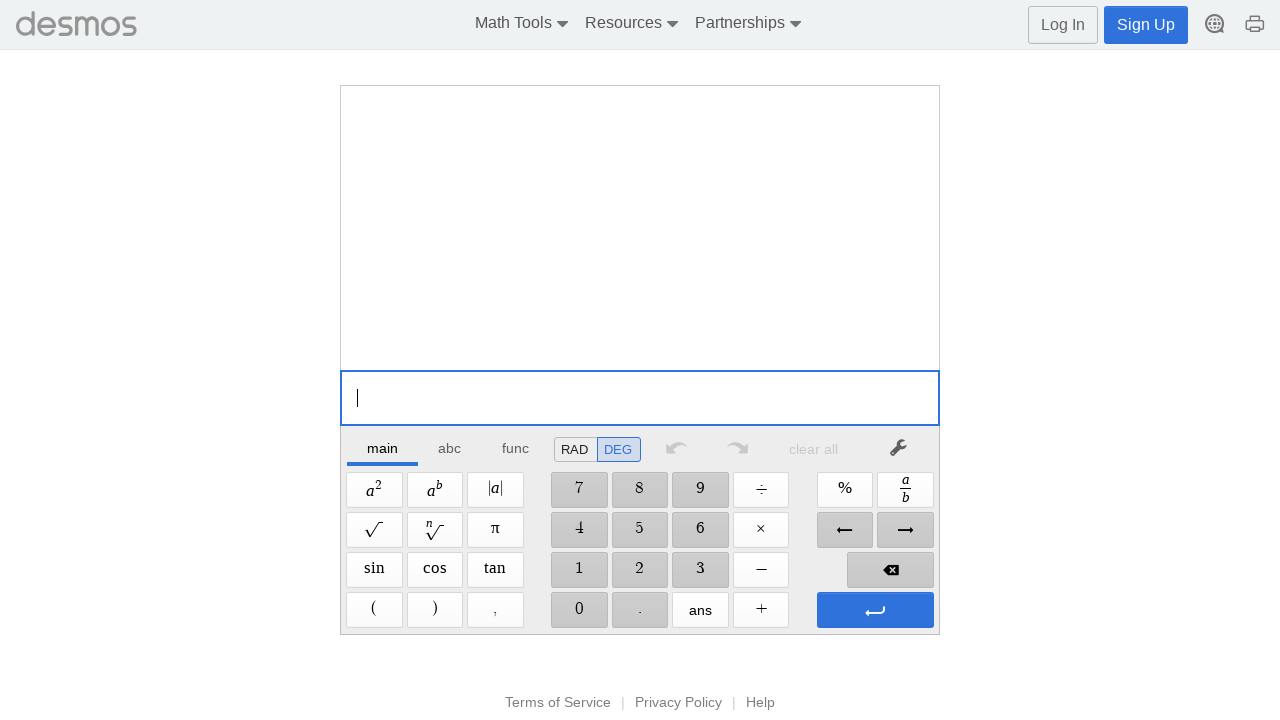

Navigated to Desmos scientific calculator
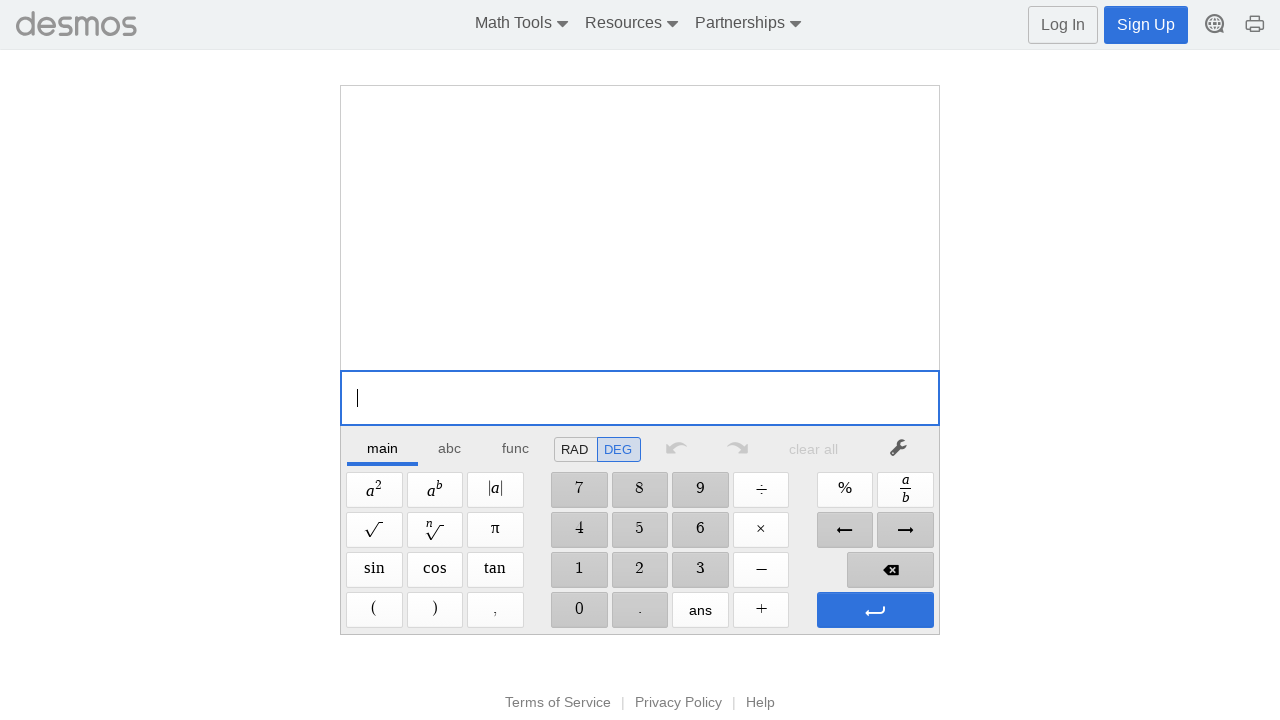

Clicked number button 1 at (579, 570) on span[aria-label='1']
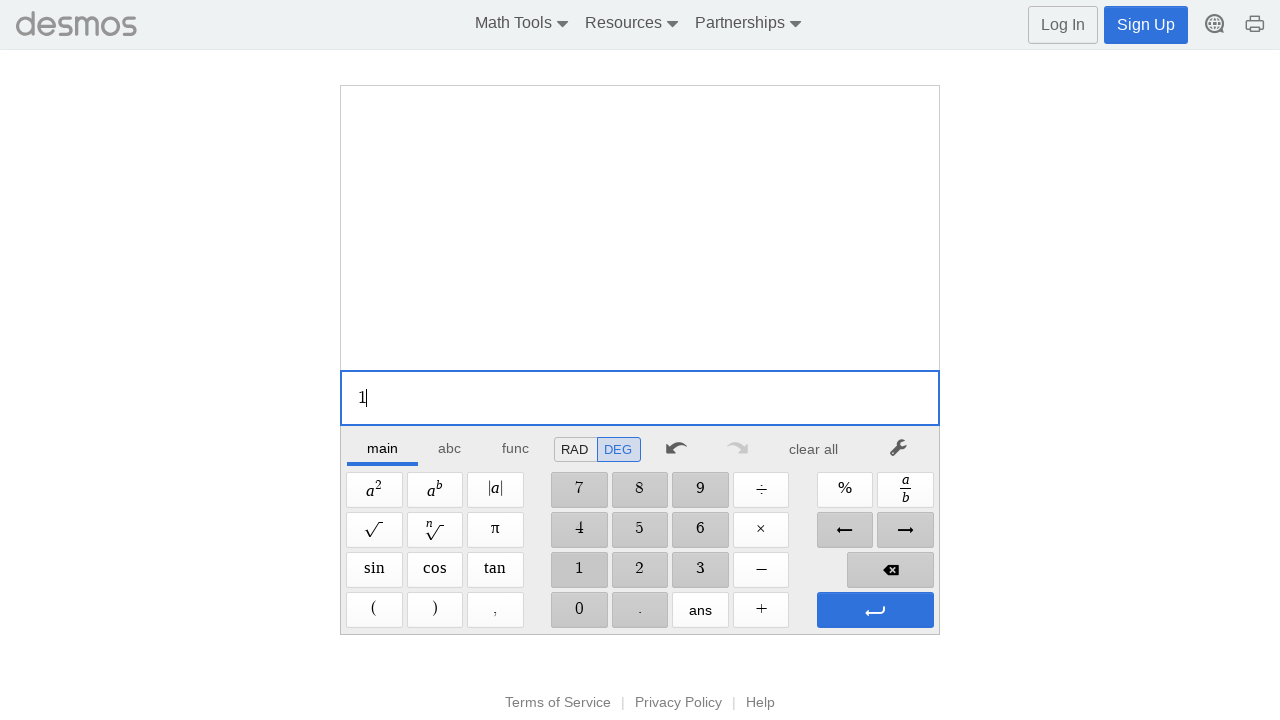

Clicked Plus operation button at (761, 610) on span[aria-label='Plus']
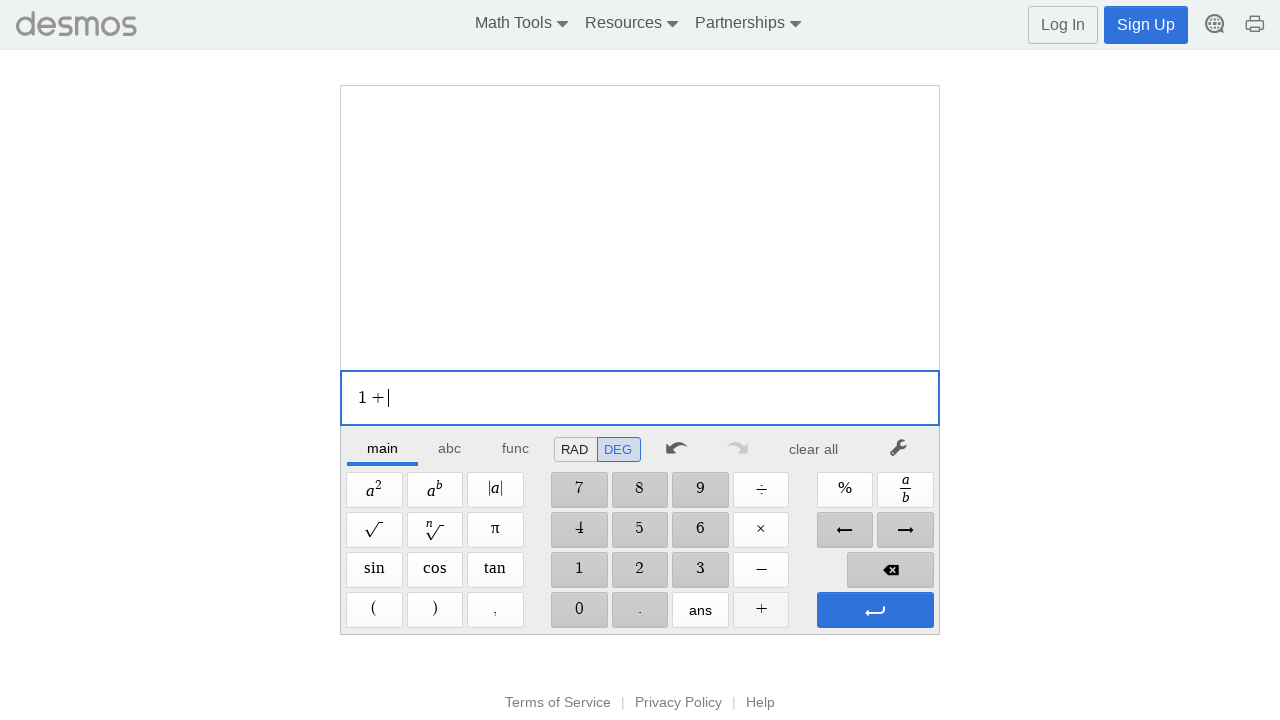

Clicked number button 2 at (640, 570) on span[aria-label='2']
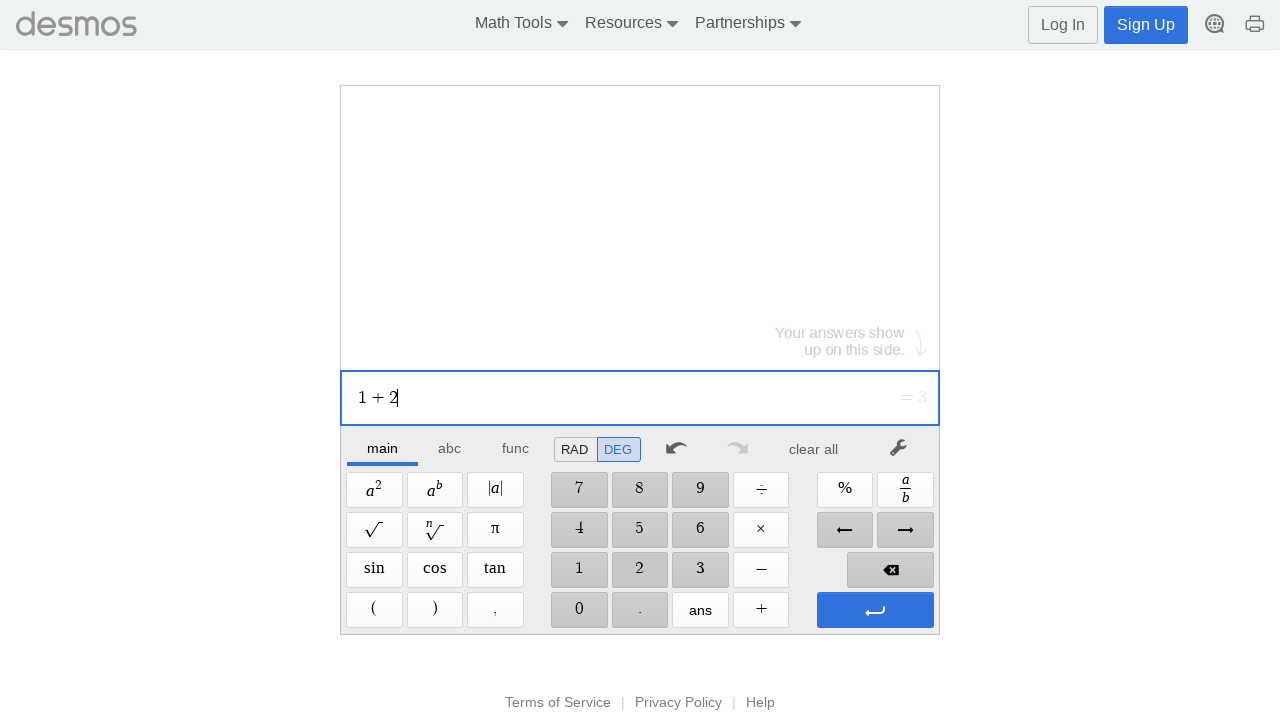

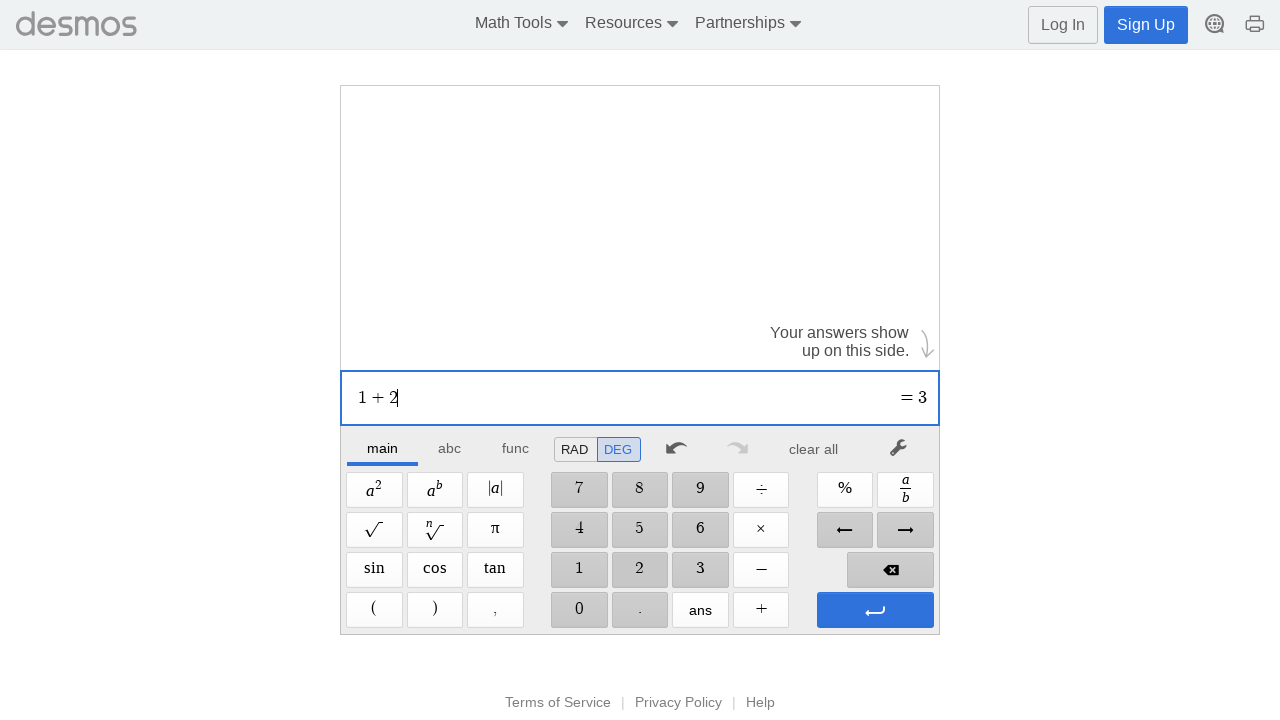